Navigates to anhtester.com homepage and clicks the Login button to open the login modal/page

Starting URL: https://anhtester.com/

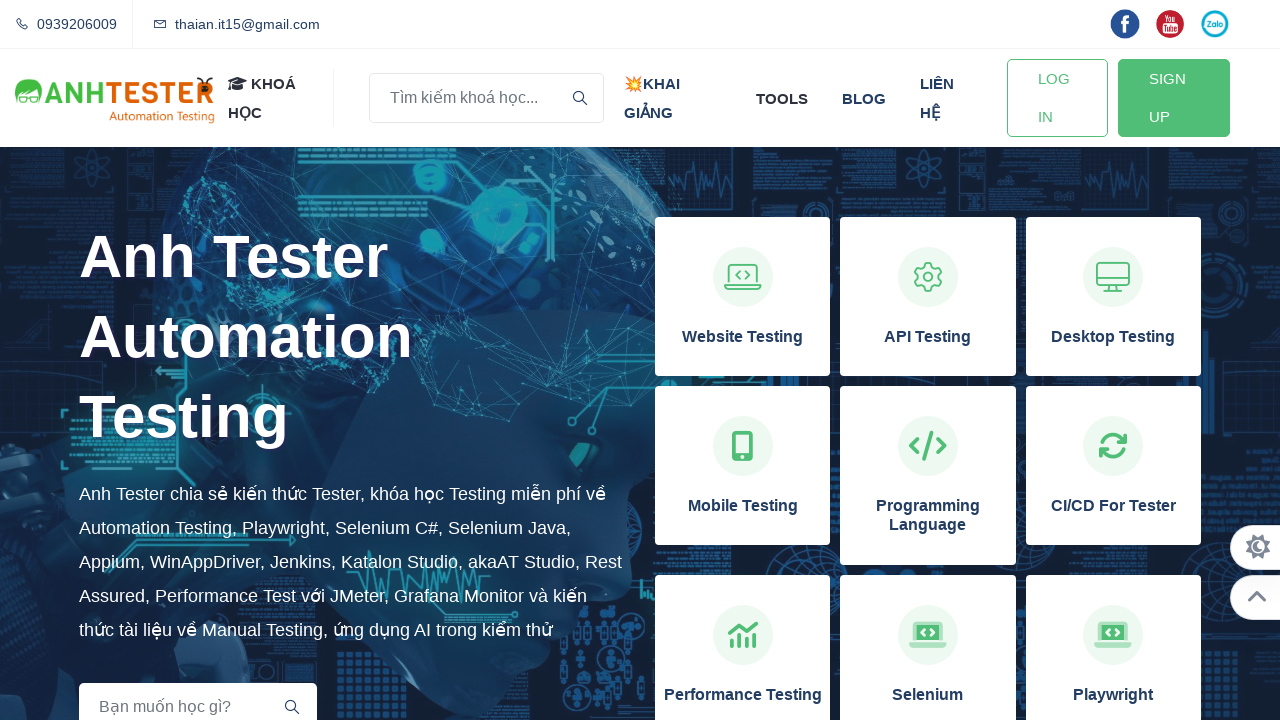

Clicked the Login button to open login modal/page at (1057, 98) on a#btn-login
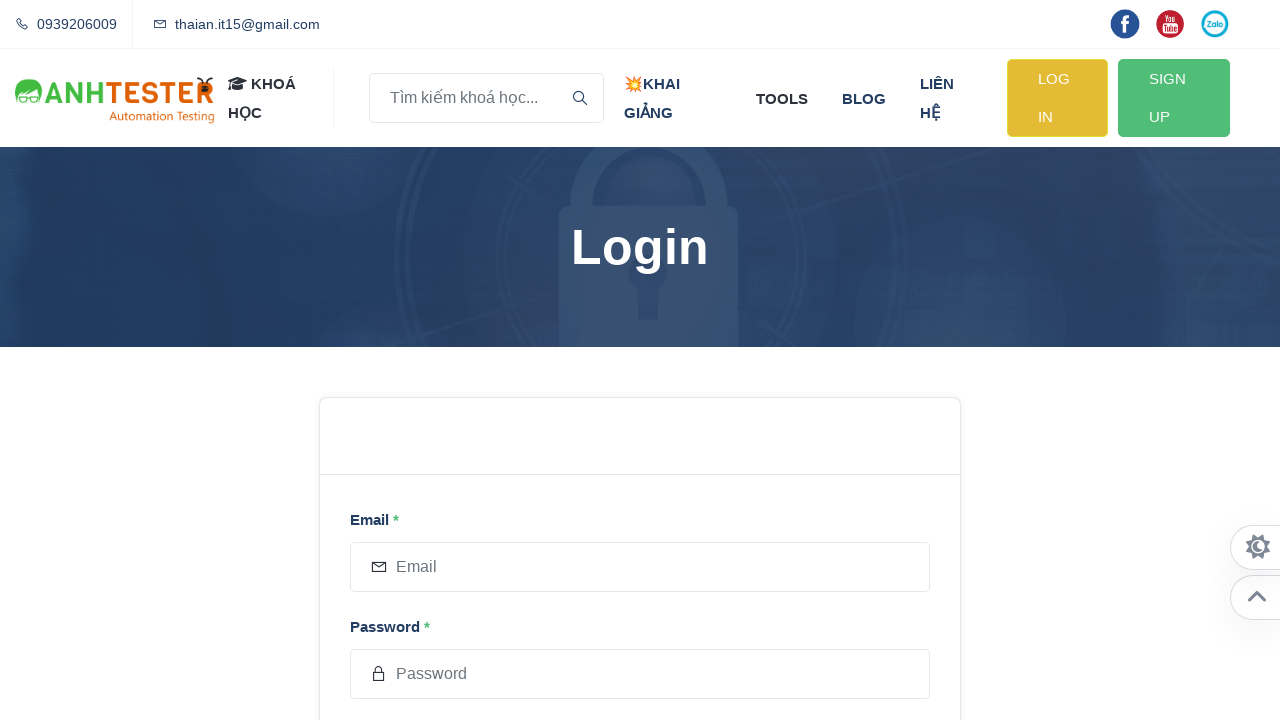

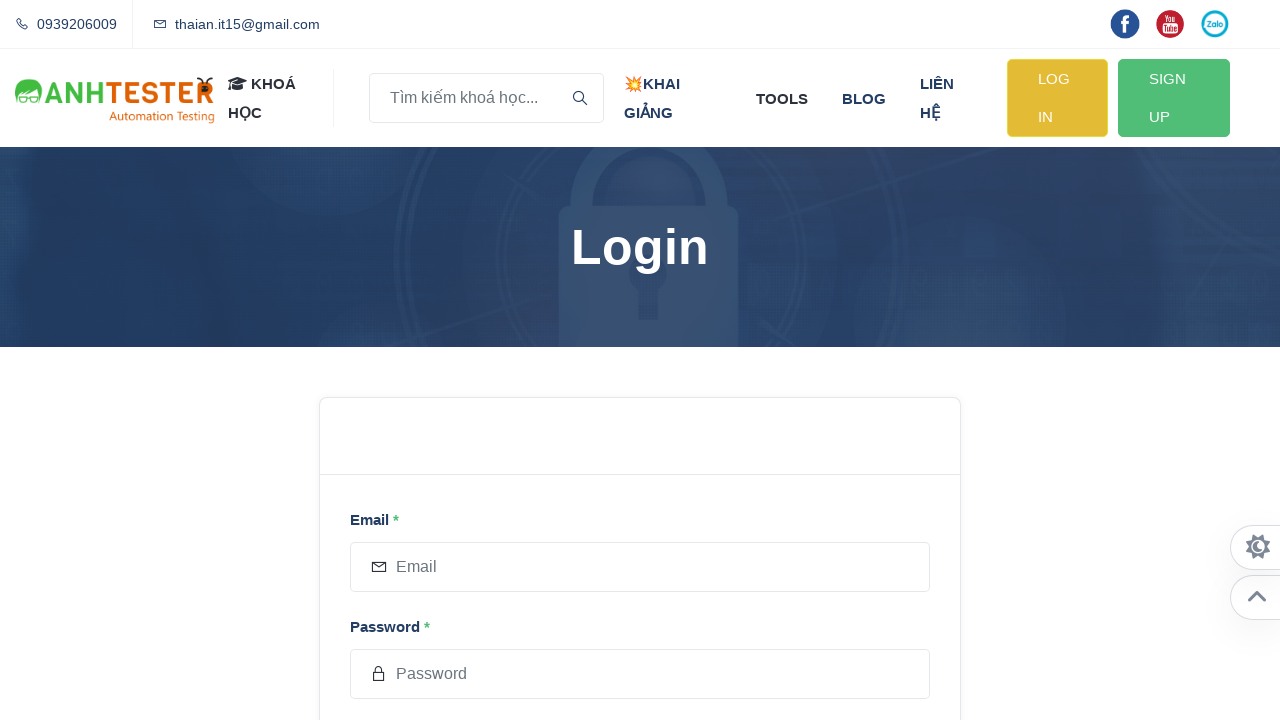